Verifies that the online recharge block title displays "Онлайн пополнение без комиссии" (Online top-up without commission)

Starting URL: https://www.mts.by/

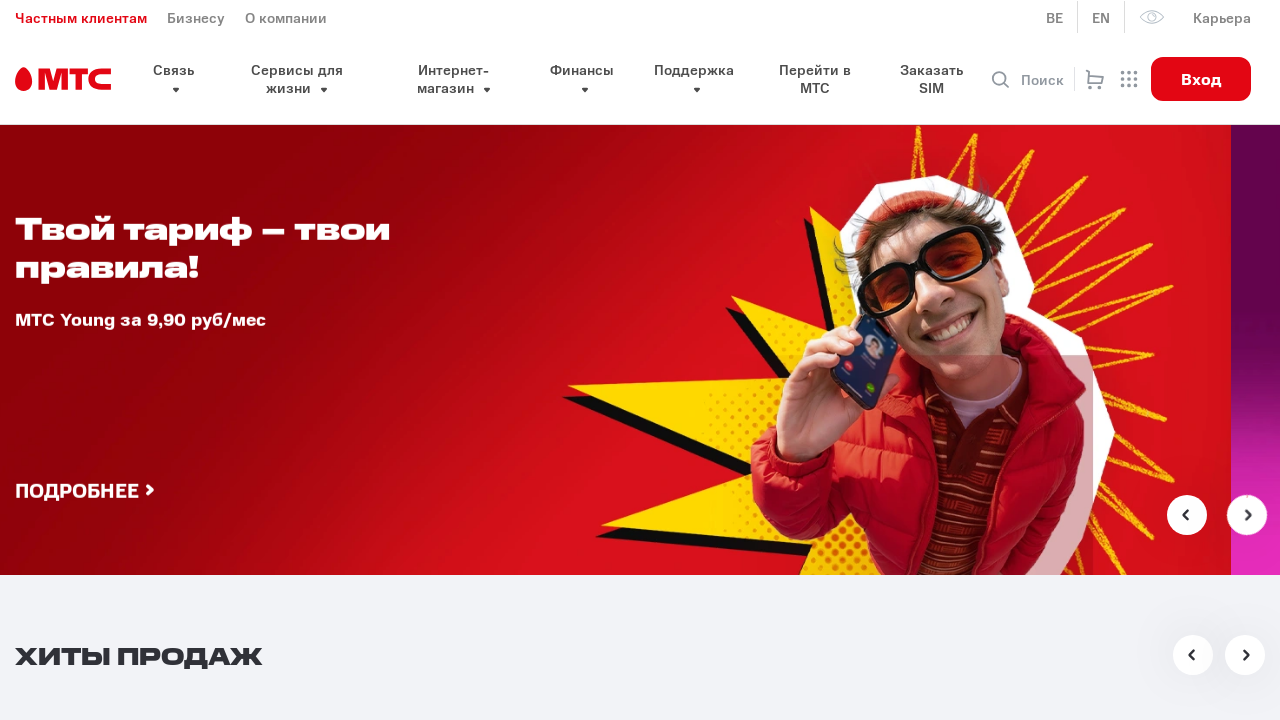

Located the online recharge block title element
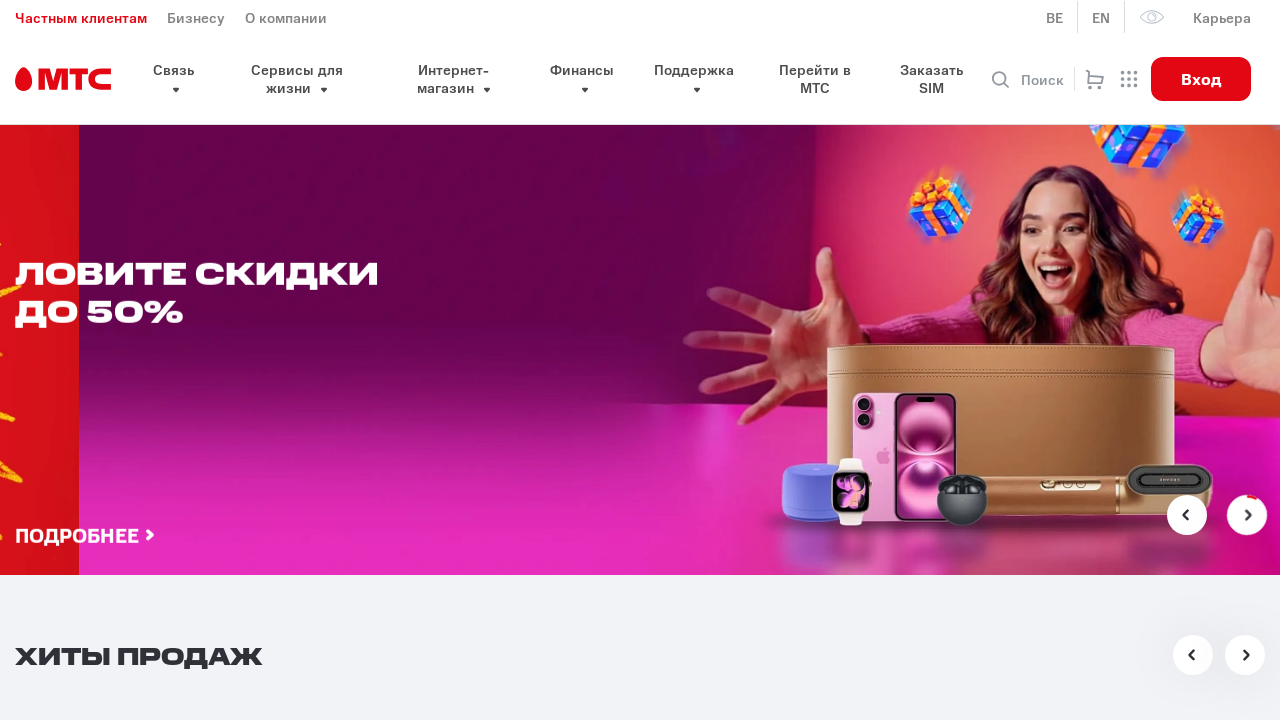

Verified that the block title 'Онлайн пополнение без комиссии' is visible
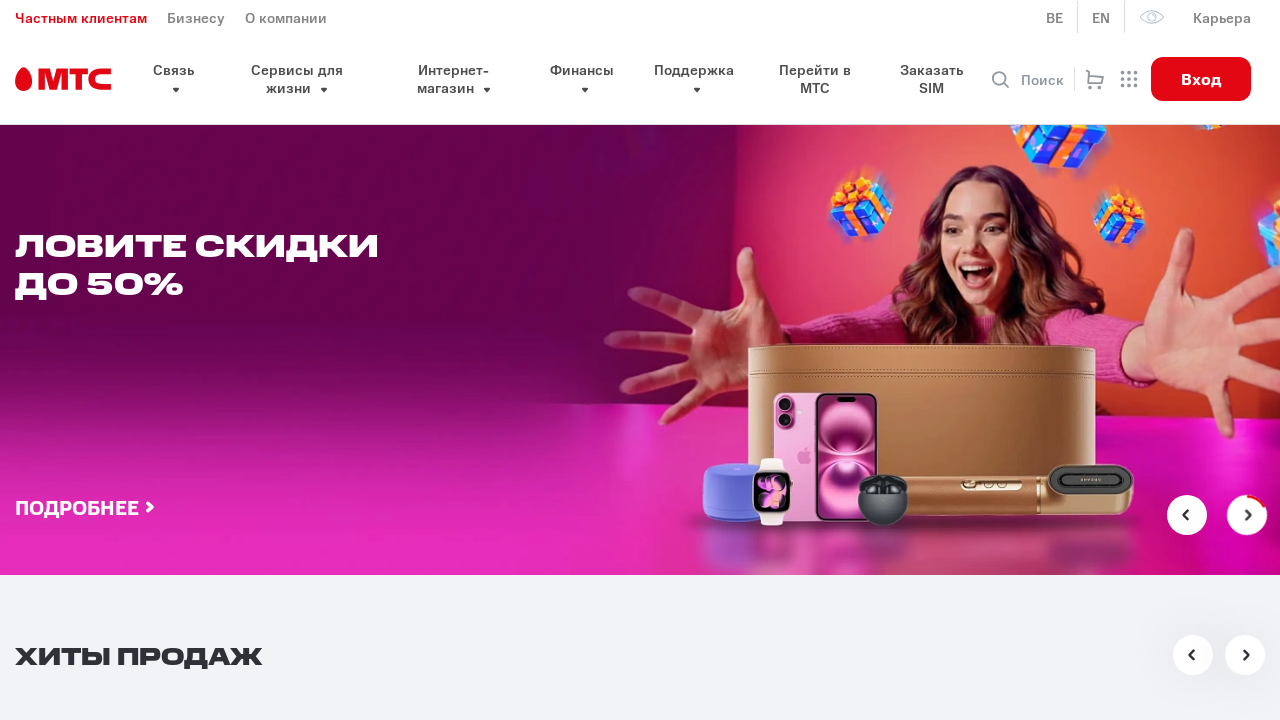

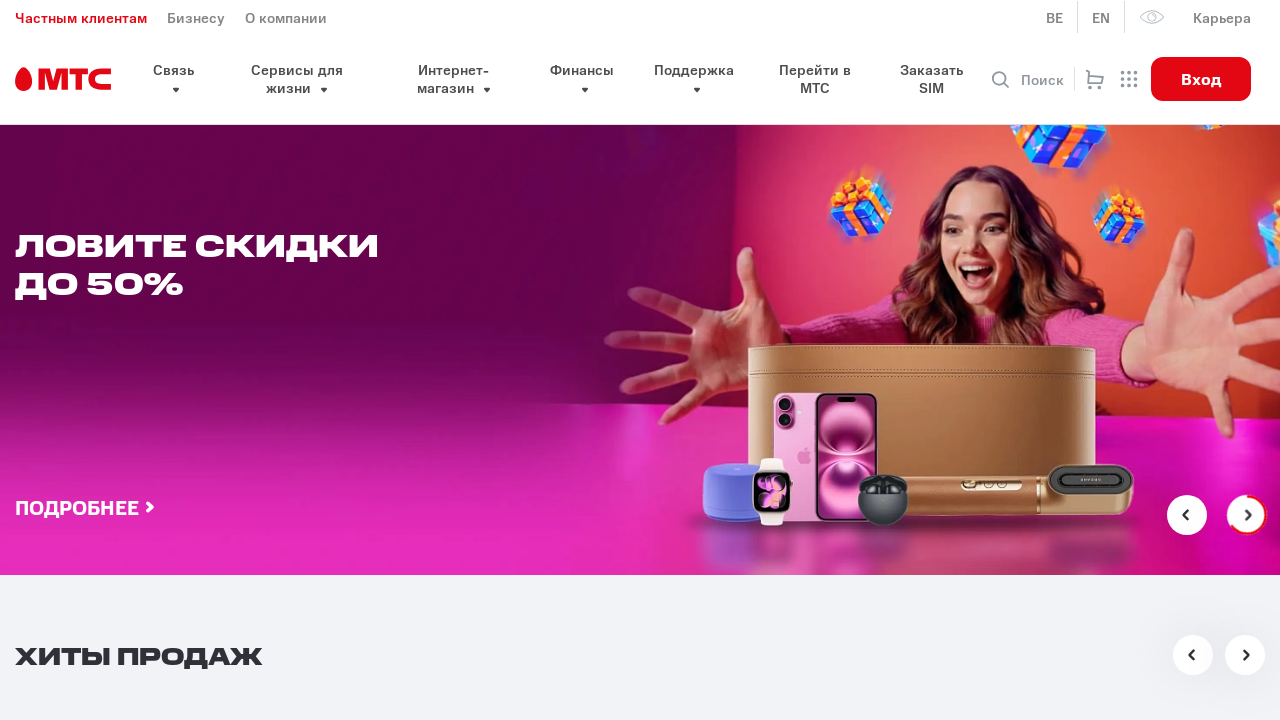